Tests simple alert dialog by clicking the Simple Alert button and letting Playwright auto-dismiss the dialog

Starting URL: https://testautomationpractice.blogspot.com/#

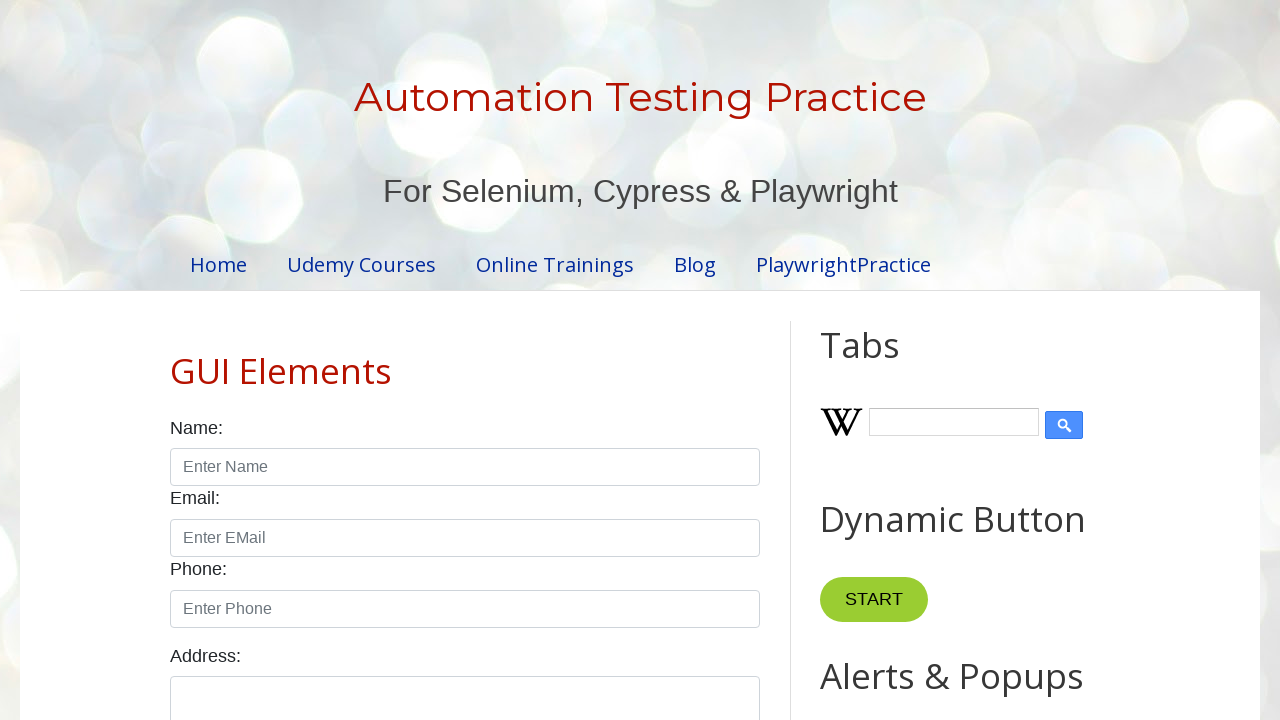

Page loaded completely
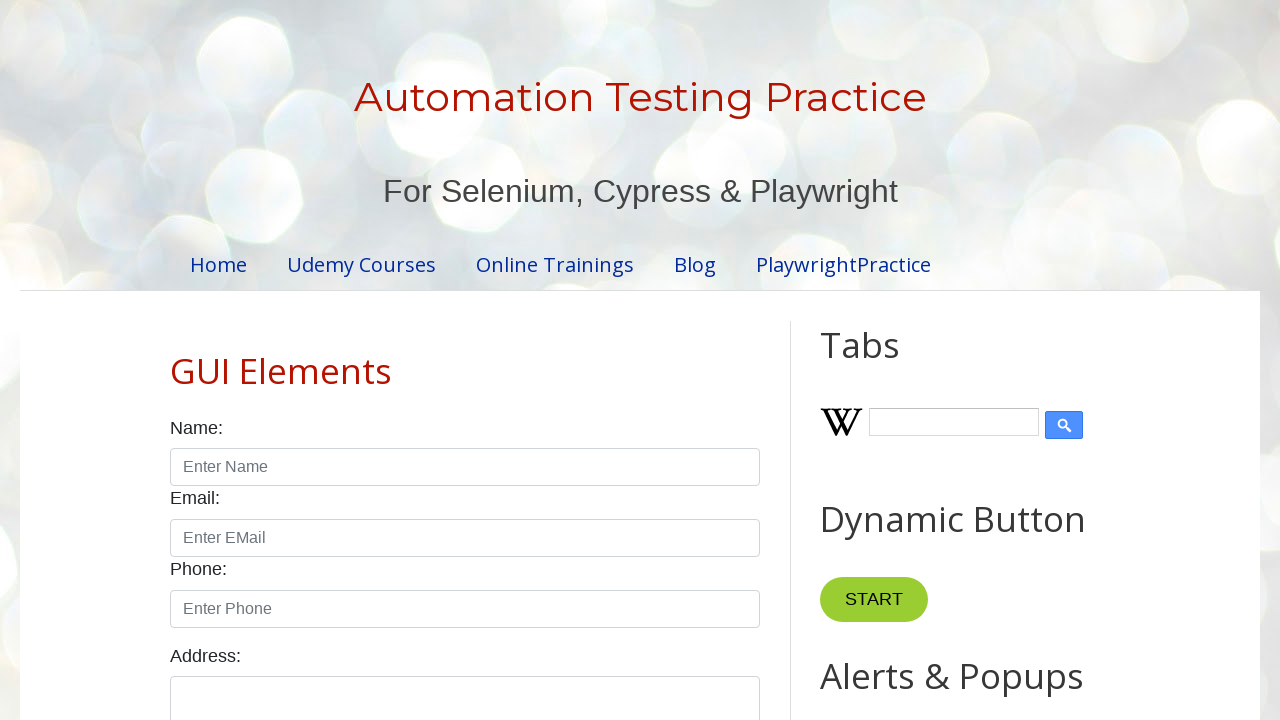

Clicked Simple Alert button at (888, 361) on internal:text="Simple aleRT"i
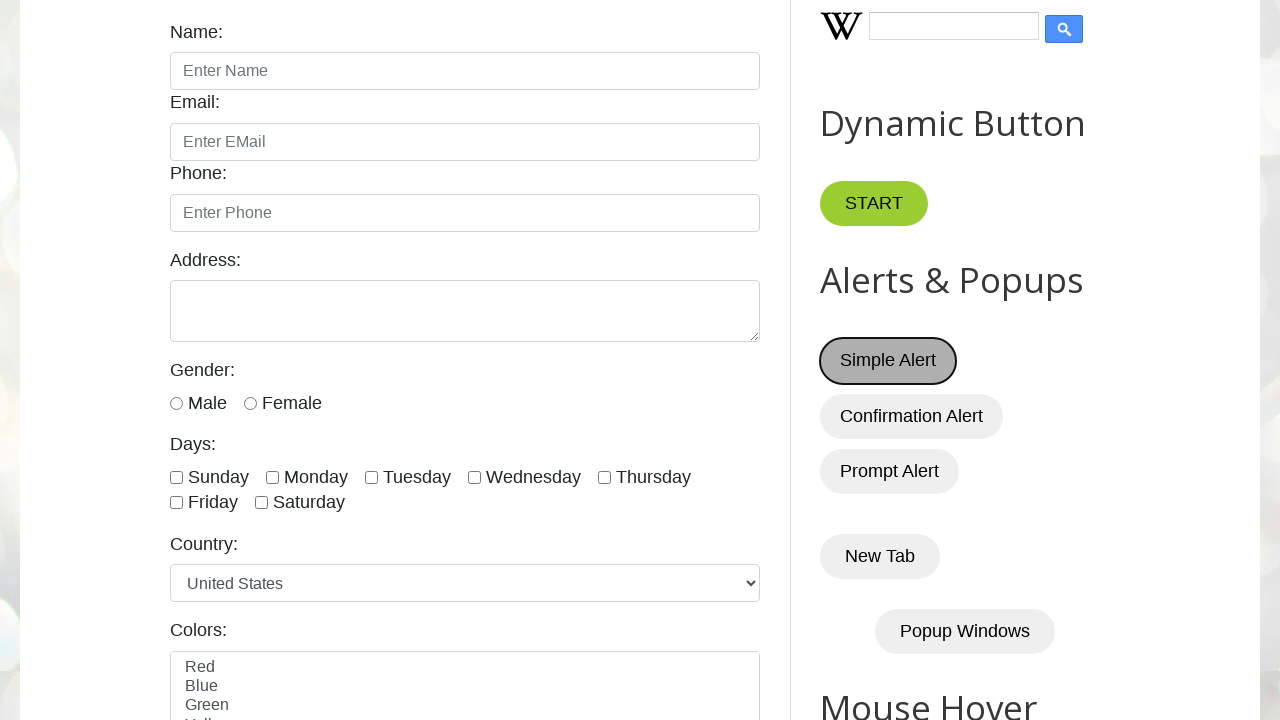

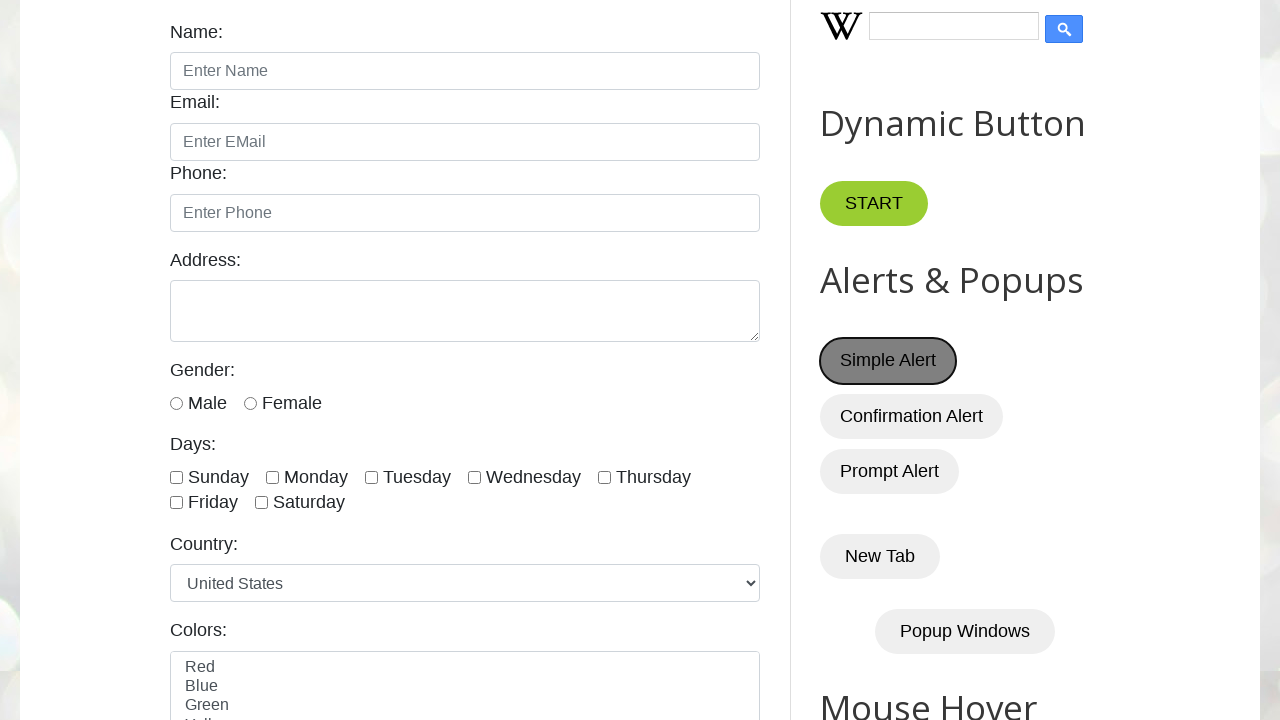